Tests GitHub's advanced search form by filling in search criteria (search term, repository owner, date range, and programming language) and submitting the form to perform a repository search.

Starting URL: https://github.com/search/advanced

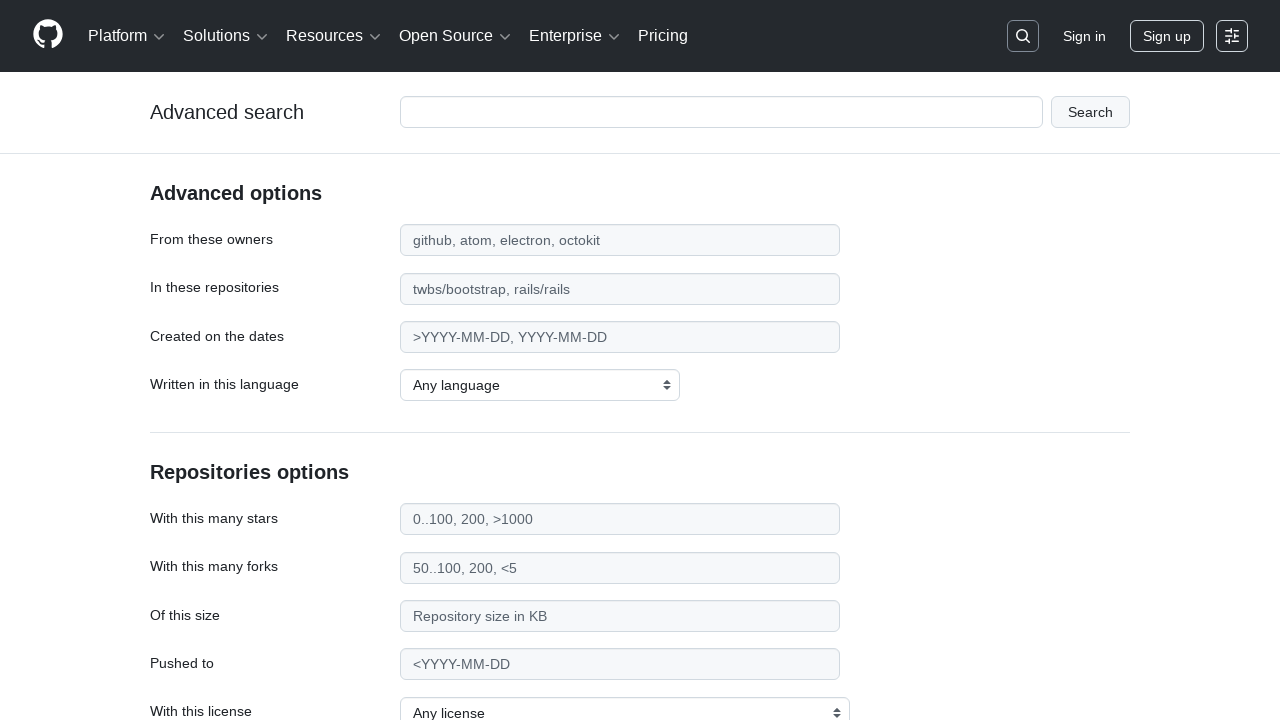

Filled search term field with 'web-scraping' on #adv_code_search input.js-advanced-search-input
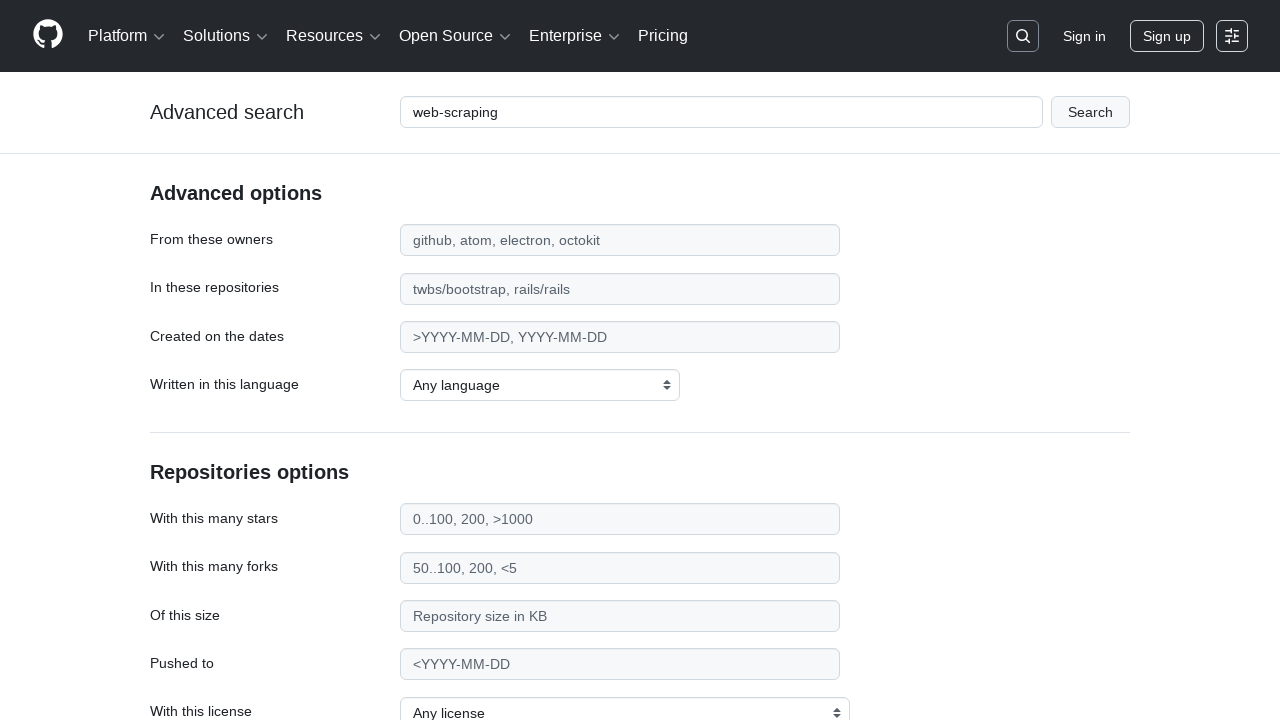

Filled repository owner field with 'microsoft' on #search_from
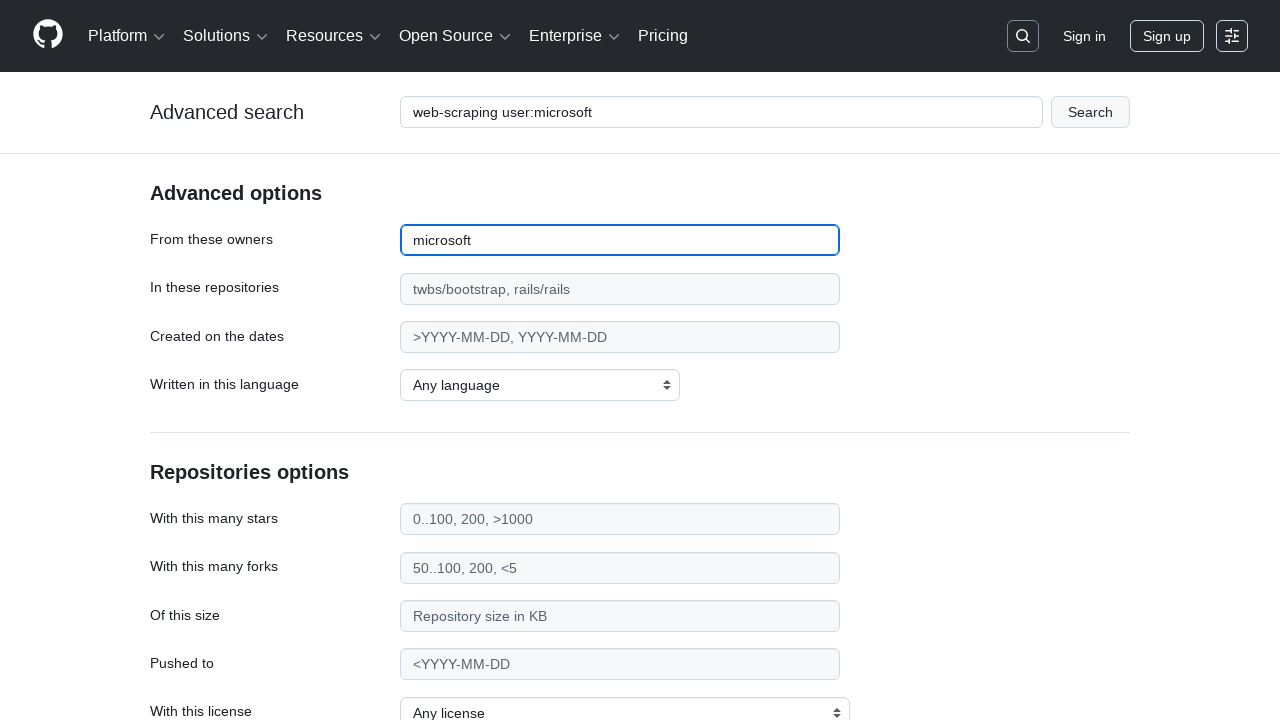

Filled date filter field with '>2020' on #search_date
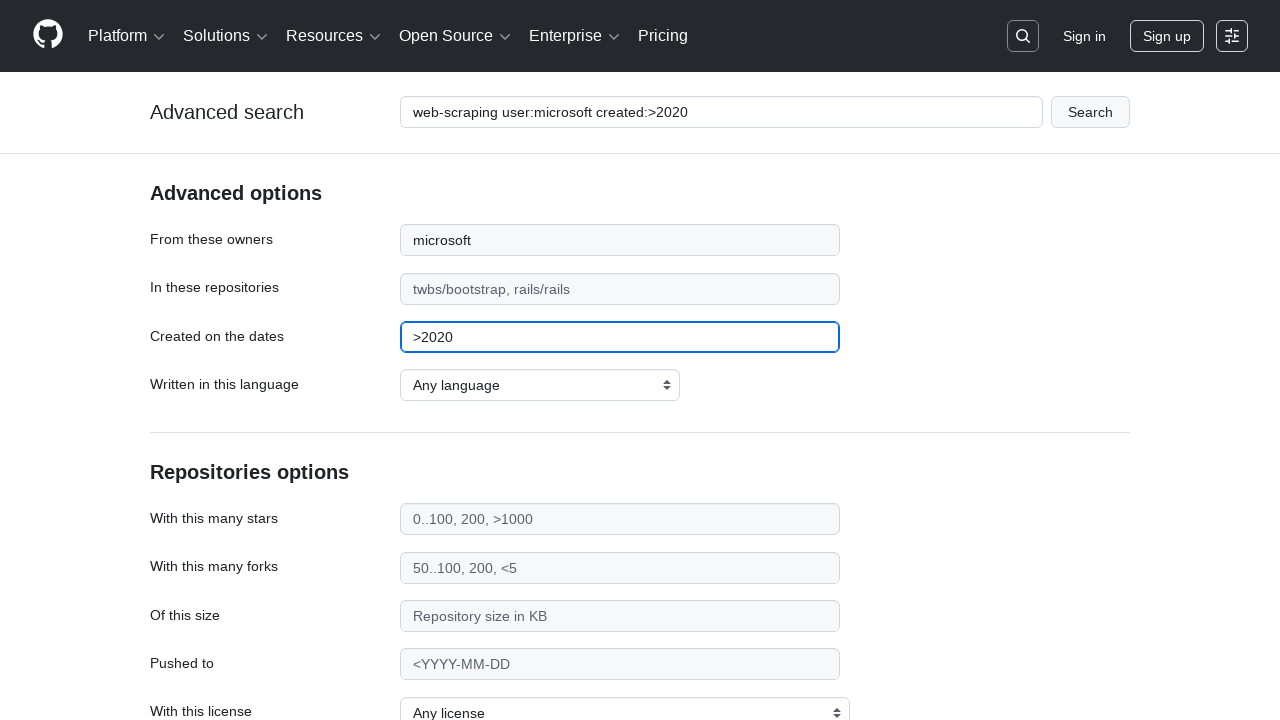

Selected 'Python' as the programming language on select#search_language
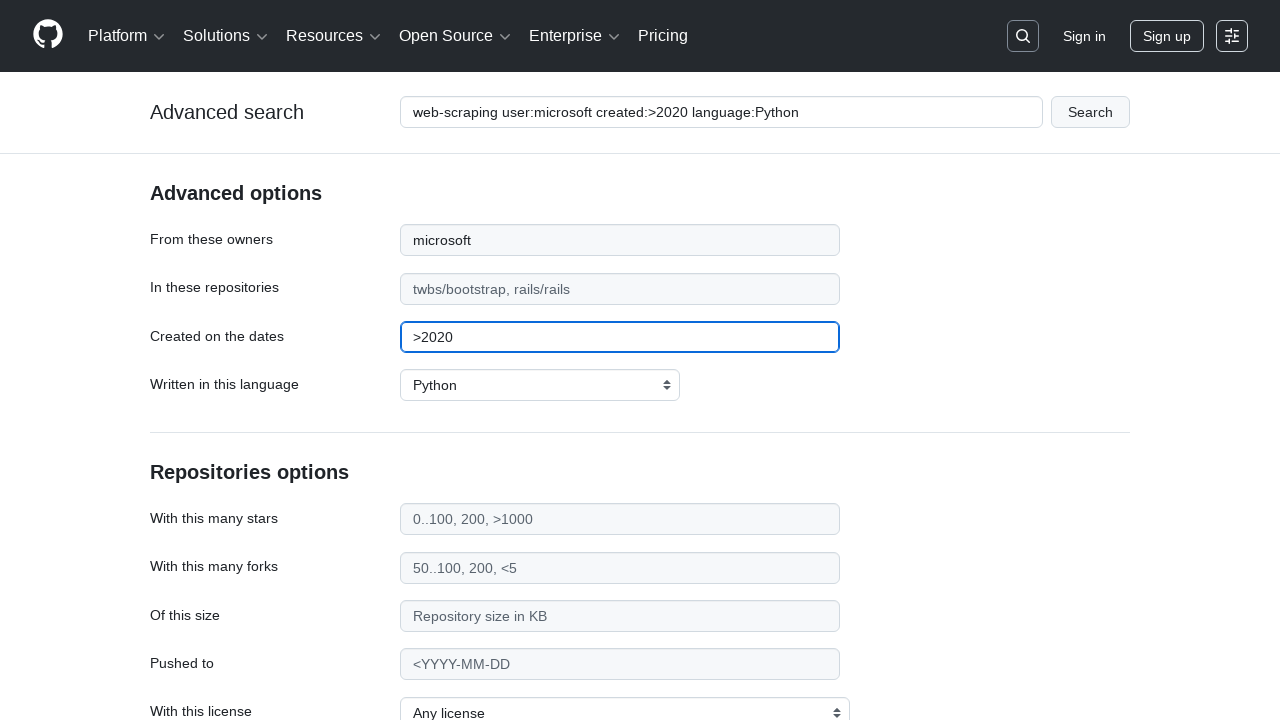

Clicked submit button to perform repository search at (1090, 112) on #adv_code_search button[type="submit"]
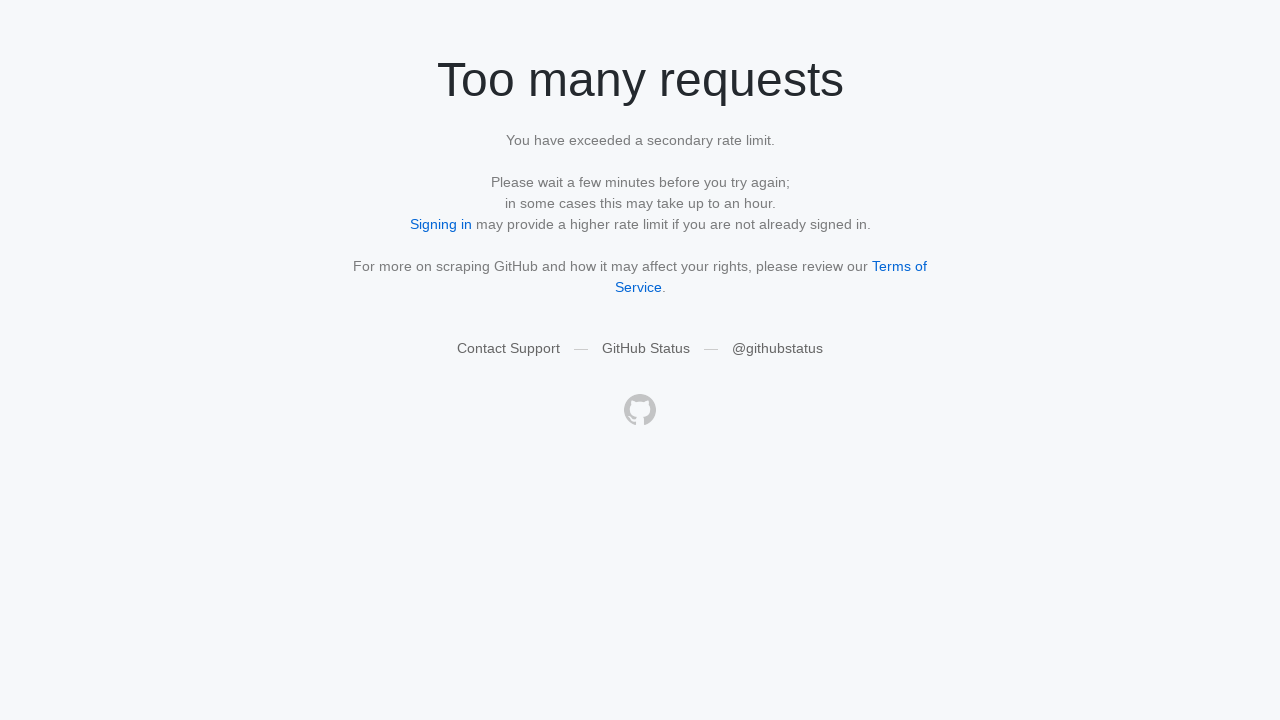

Search results loaded successfully
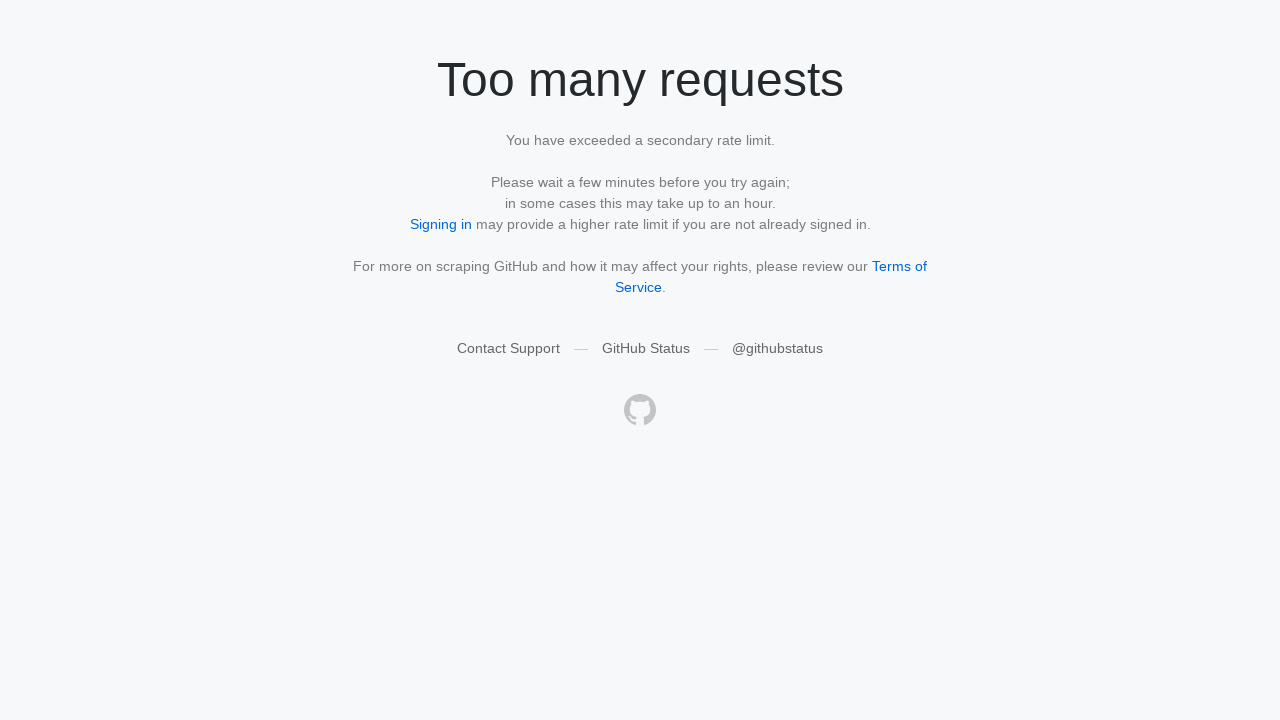

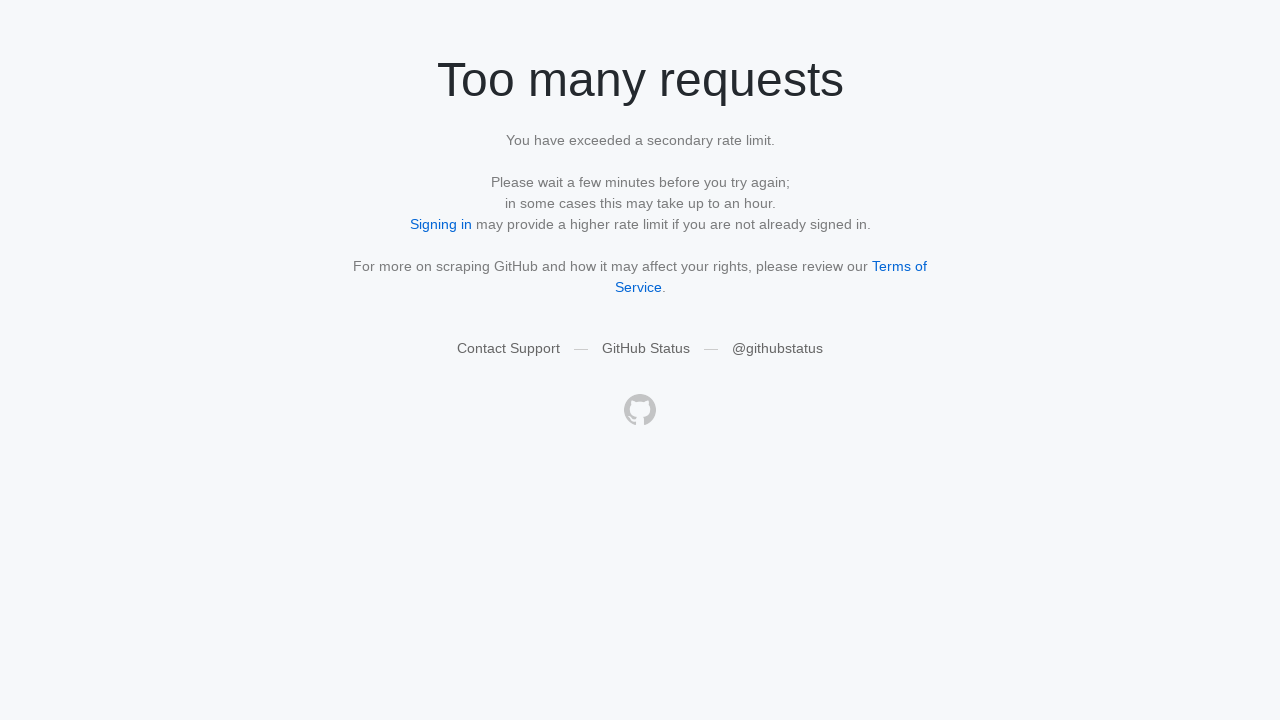